Tests pagination functionality by clicking on page 2 of a paginated list and verifying that the content updates by waiting for the previous element to become stale and checking new elements are loaded.

Starting URL: https://pagination.js.org/

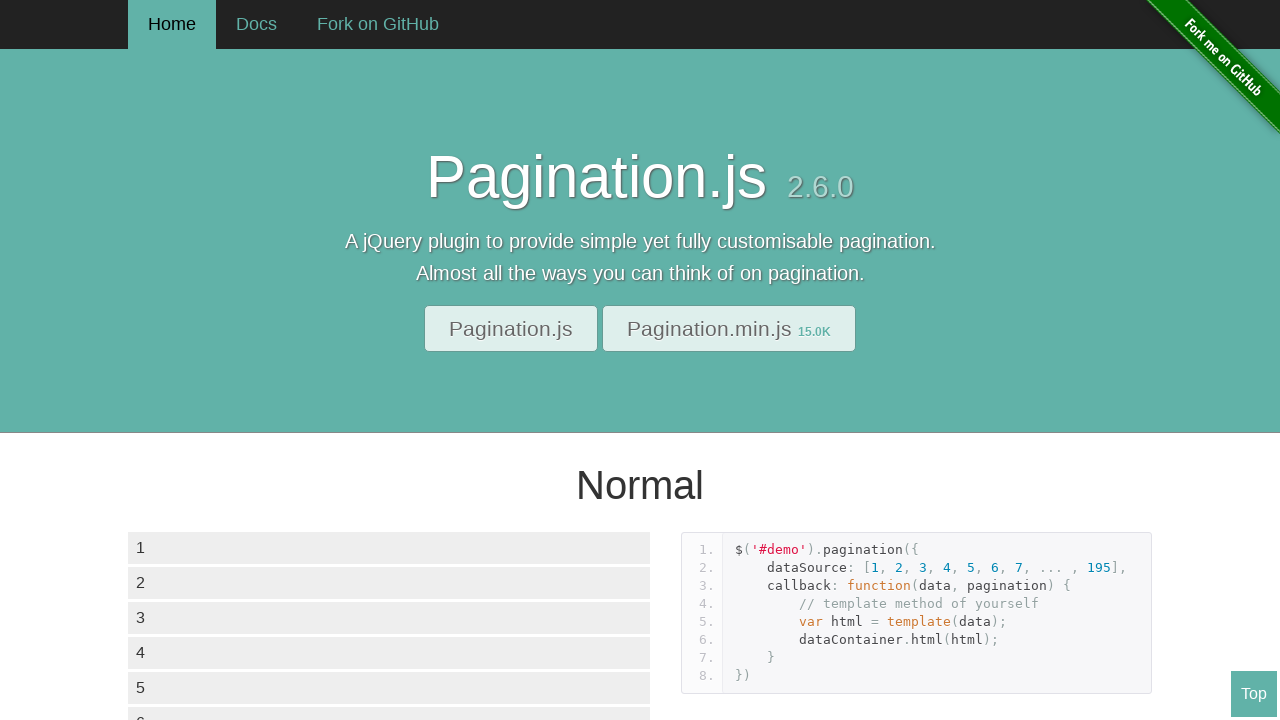

Waited for pagination demo to load with initial list items
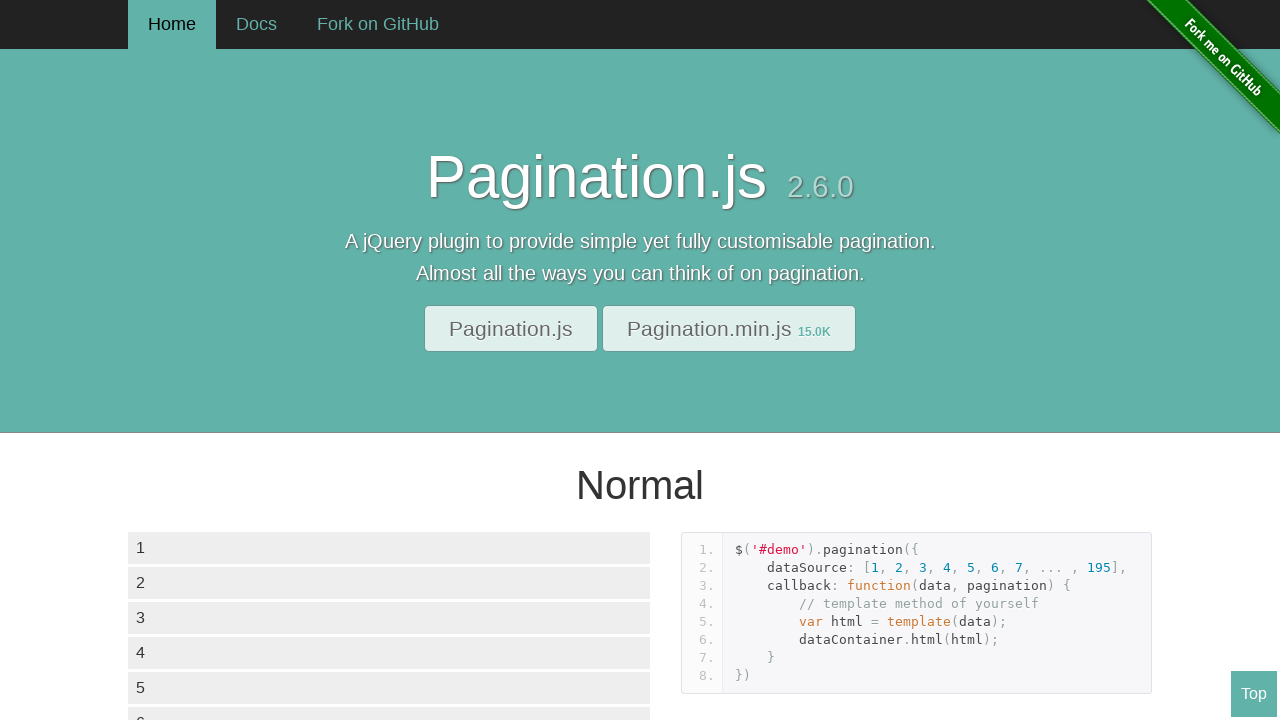

Located initial list items on page 1
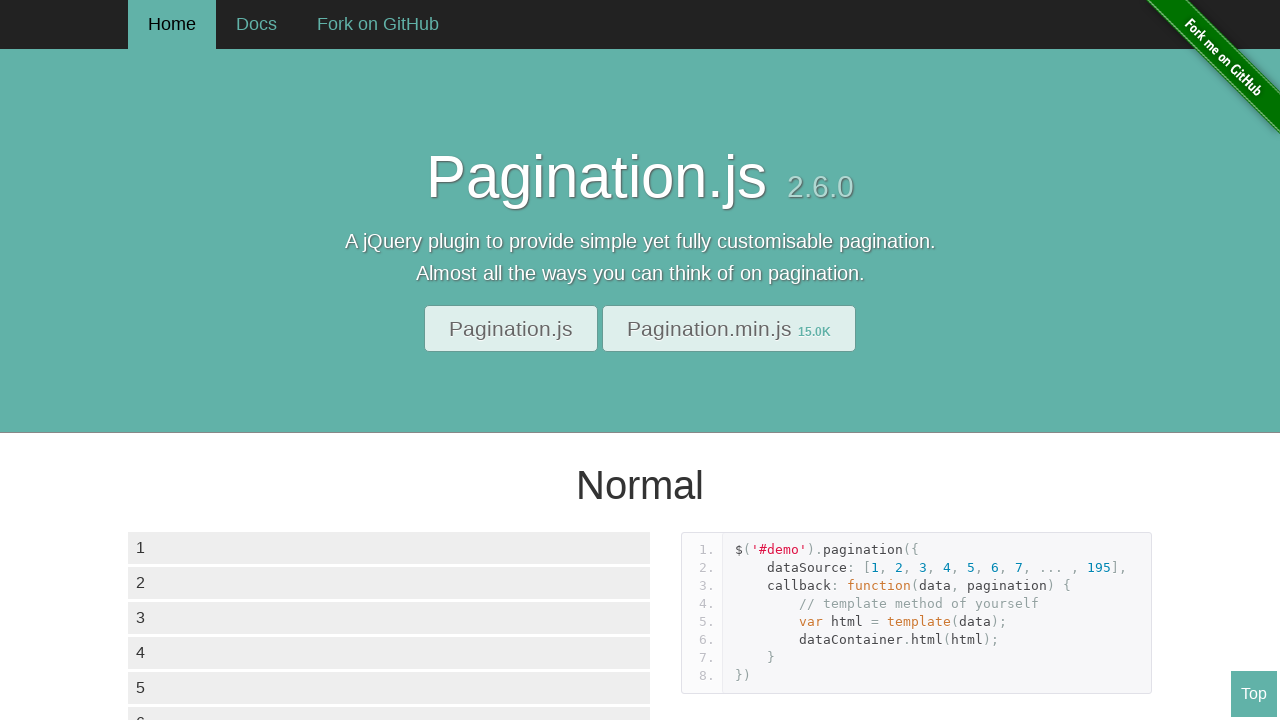

Retrieved text from 6th item on first page: 6
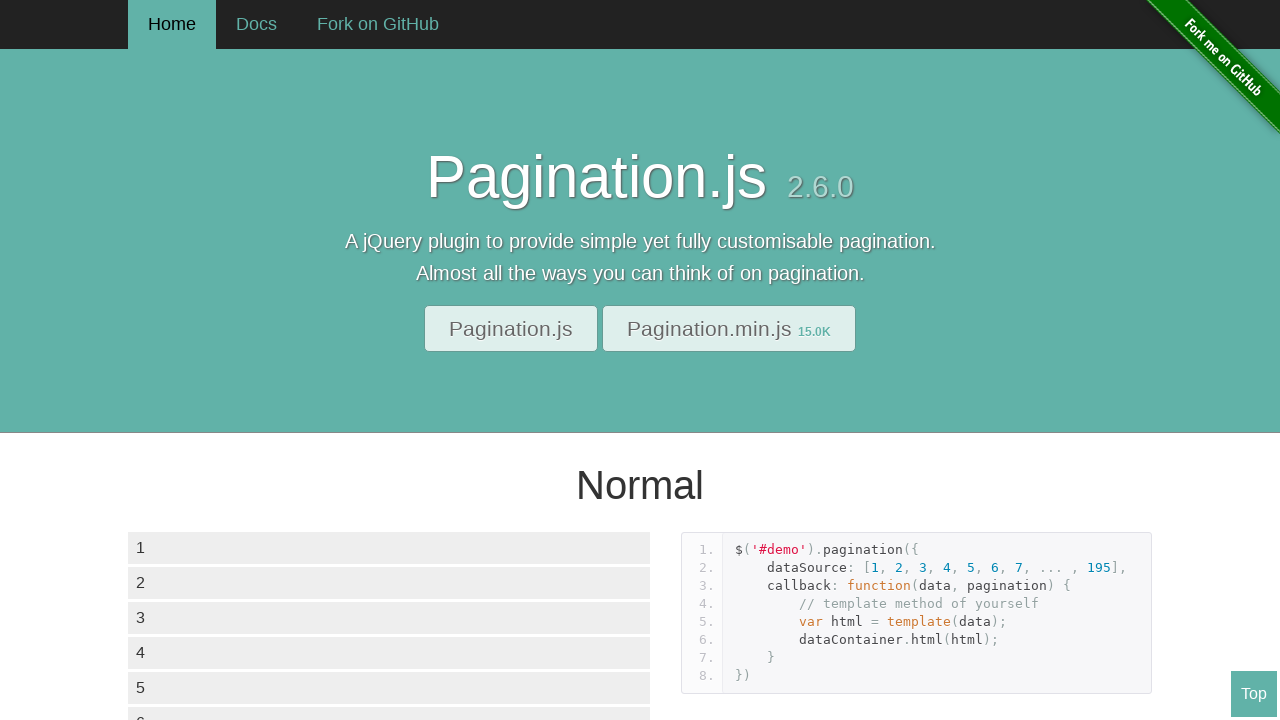

Located pagination page links
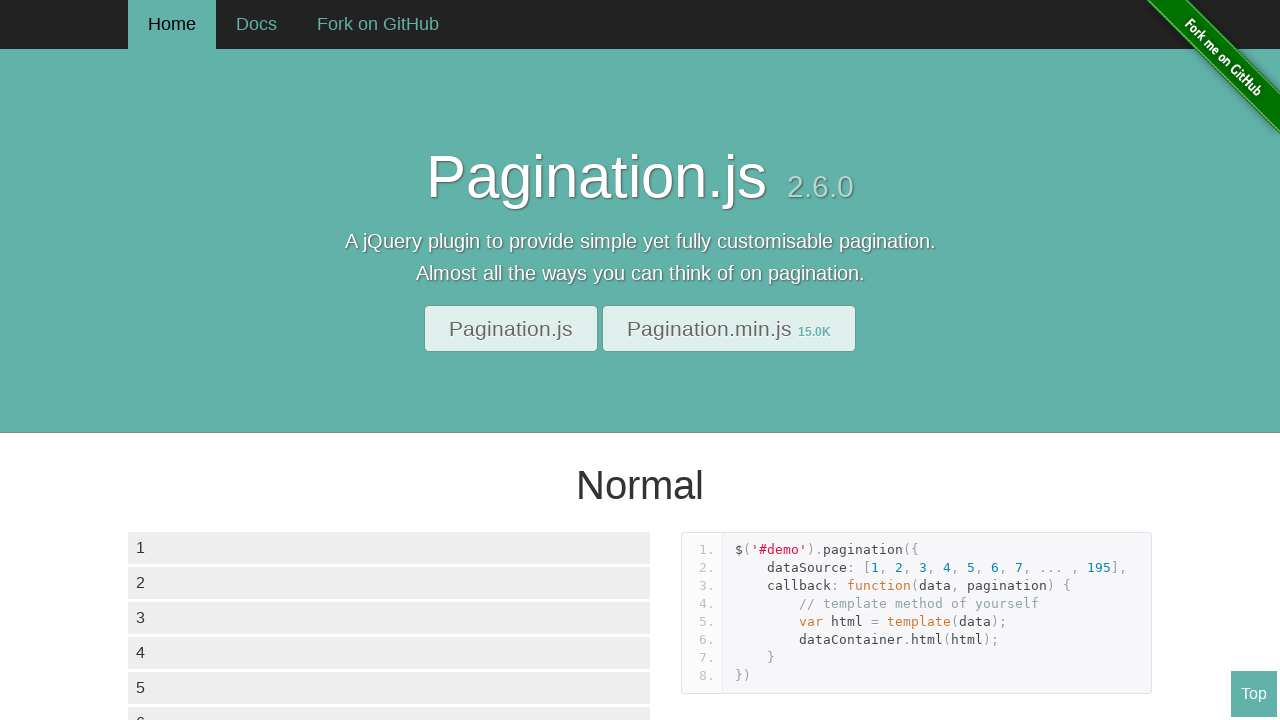

Clicked on page 2 pagination link at (204, 360) on xpath=//div[@id='demo1']//div[@class='paginationjs-pages']//li >> nth=2
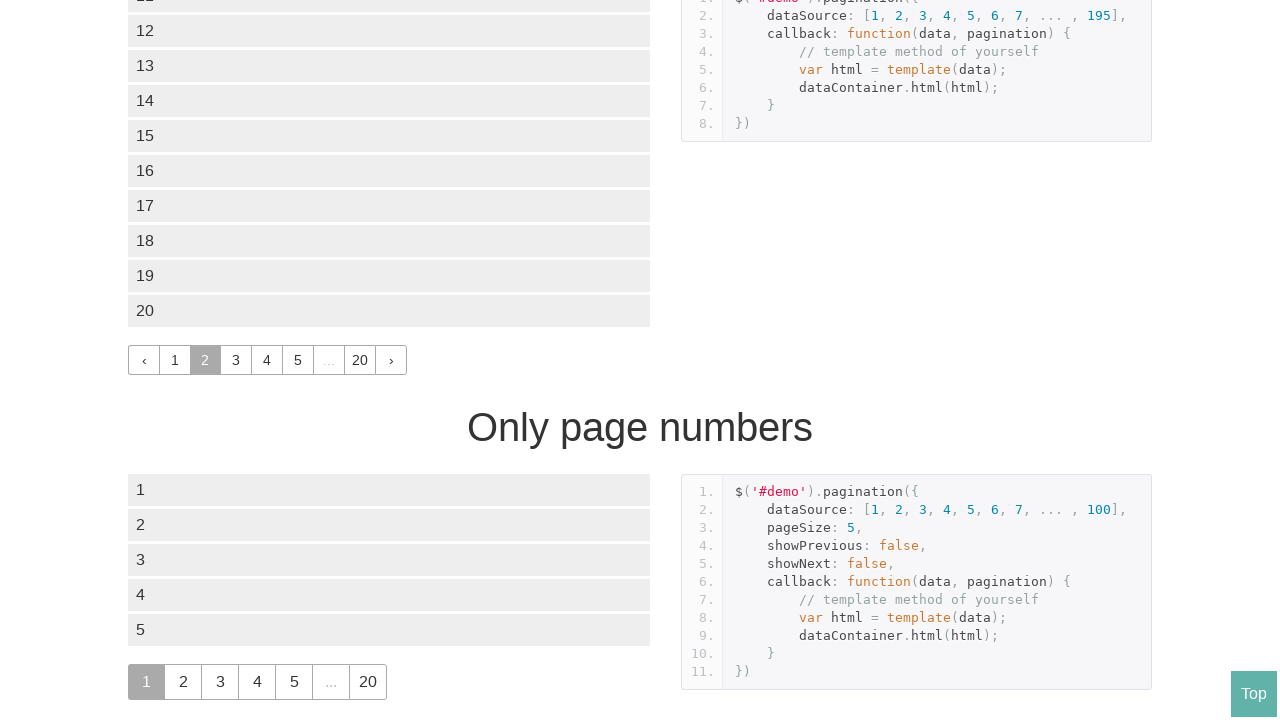

Waited 1000ms for page transition to complete
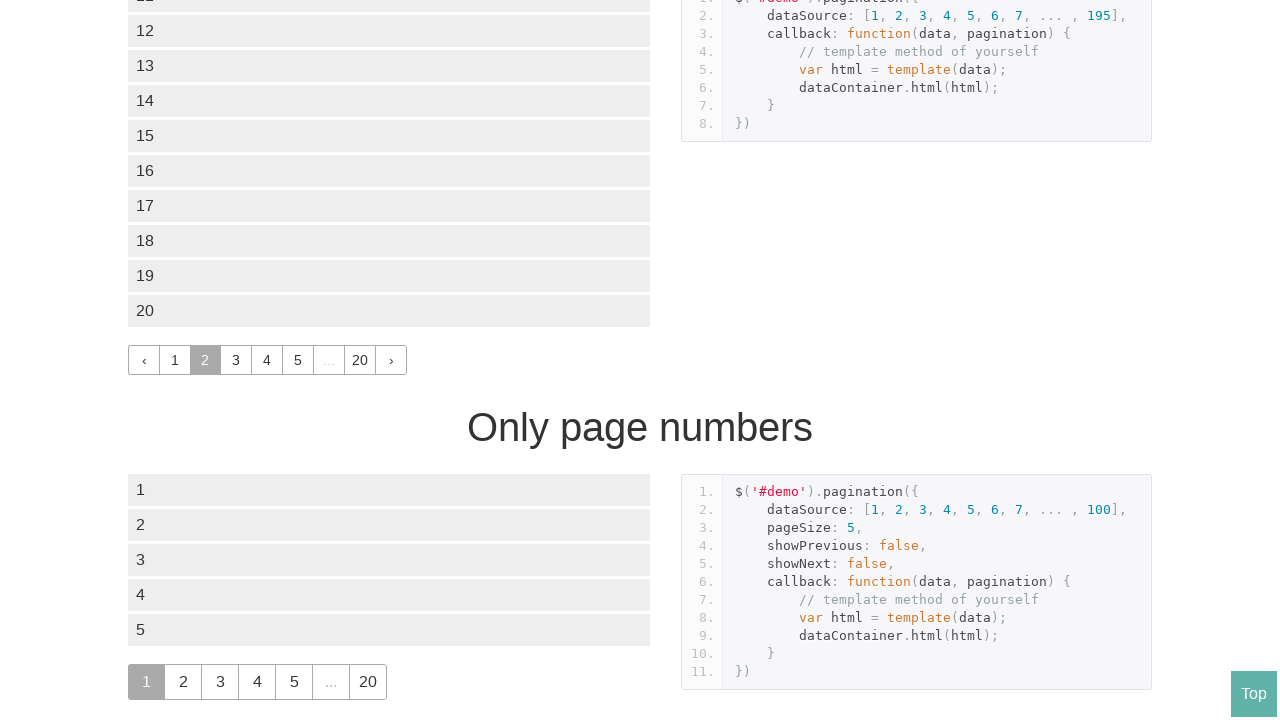

Waited for updated list items to load on page 2
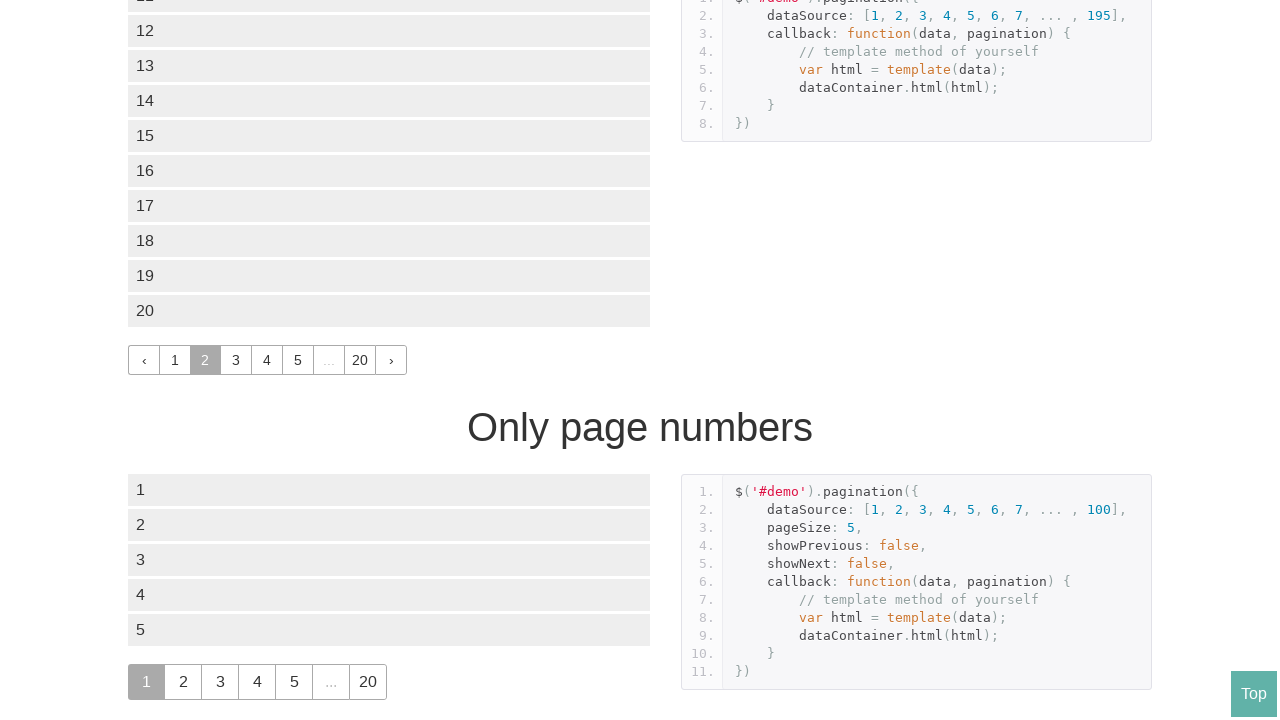

Located updated list items on page 2
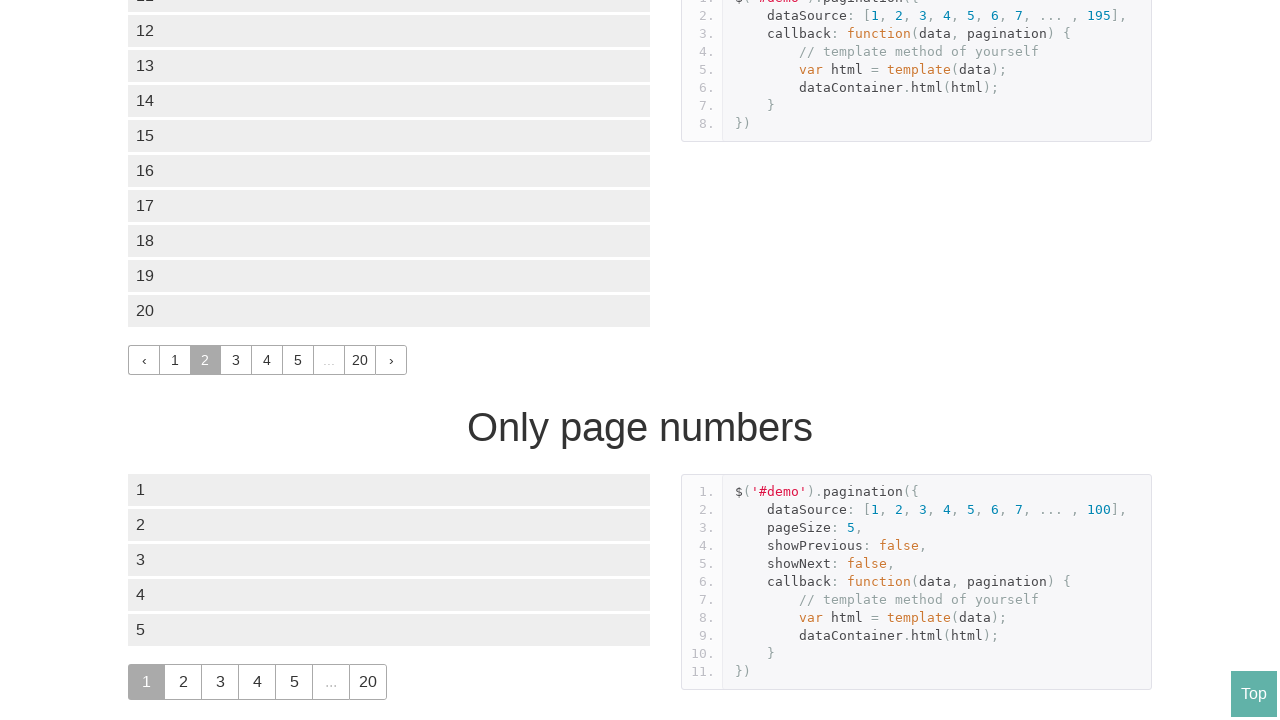

Retrieved text from 6th item on second page: 16
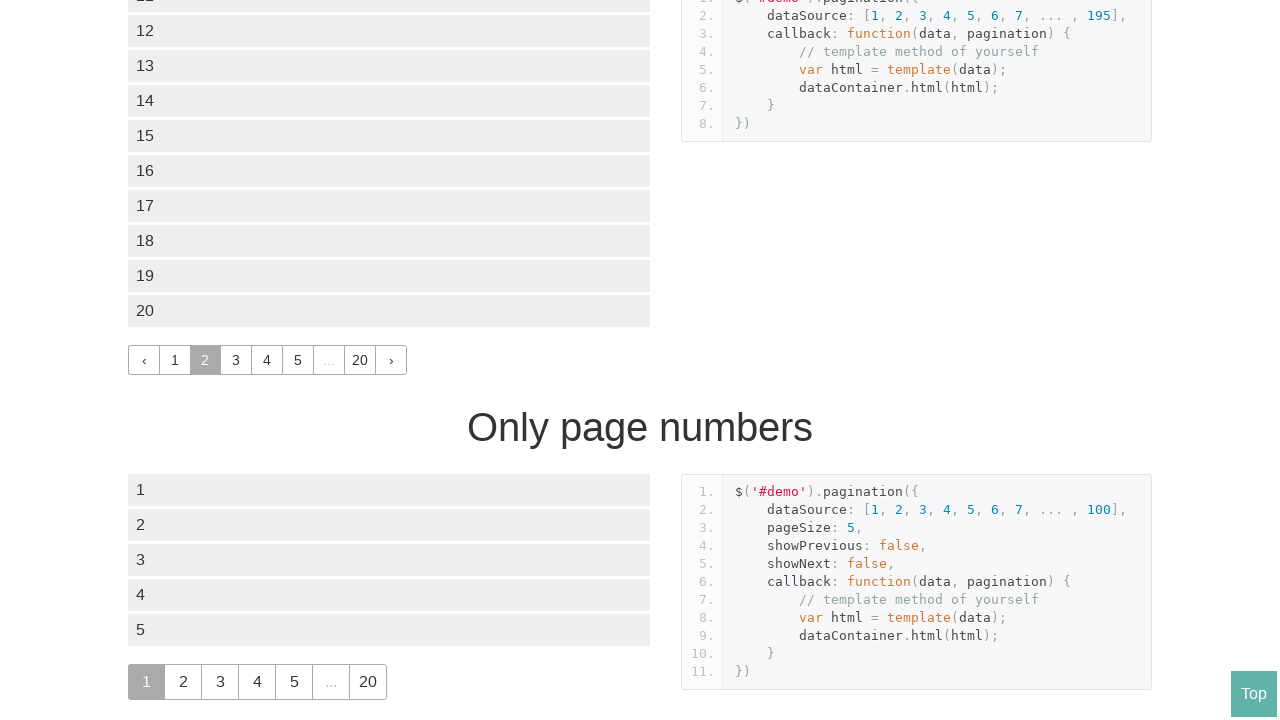

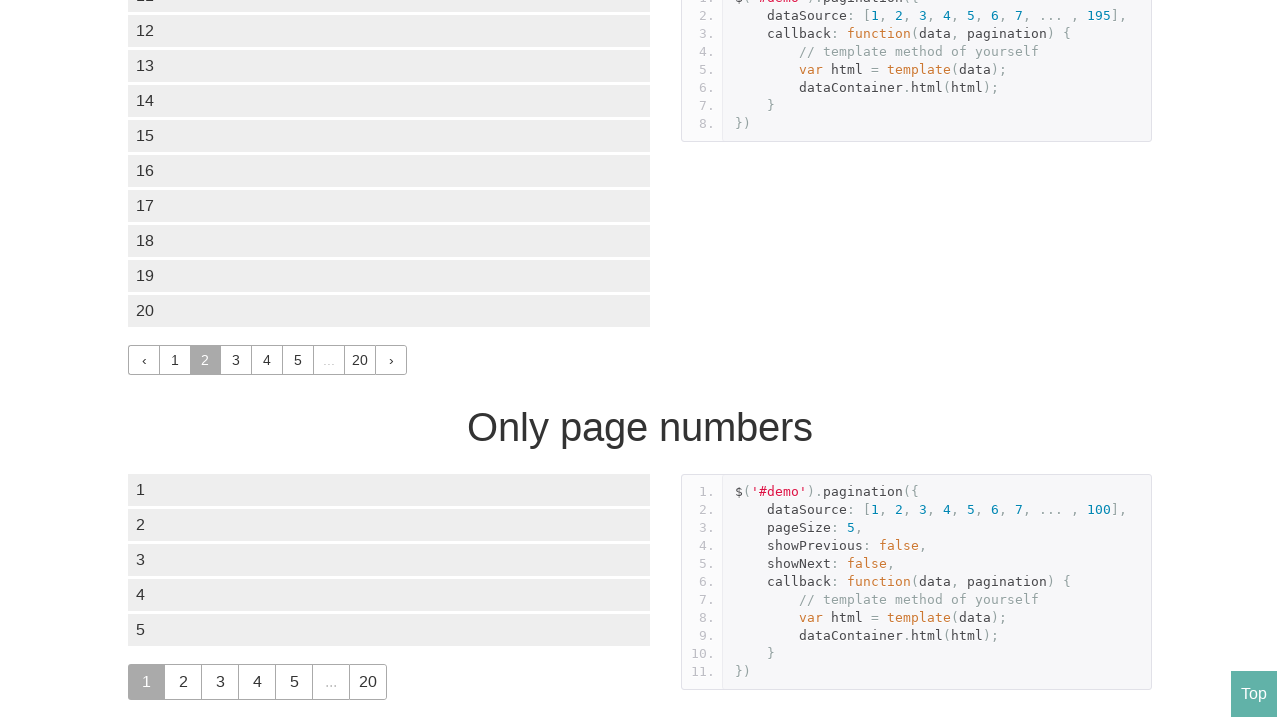